Tests hover functionality by hovering over an avatar image and verifying that additional user information (caption) appears on the page.

Starting URL: http://the-internet.herokuapp.com/hovers

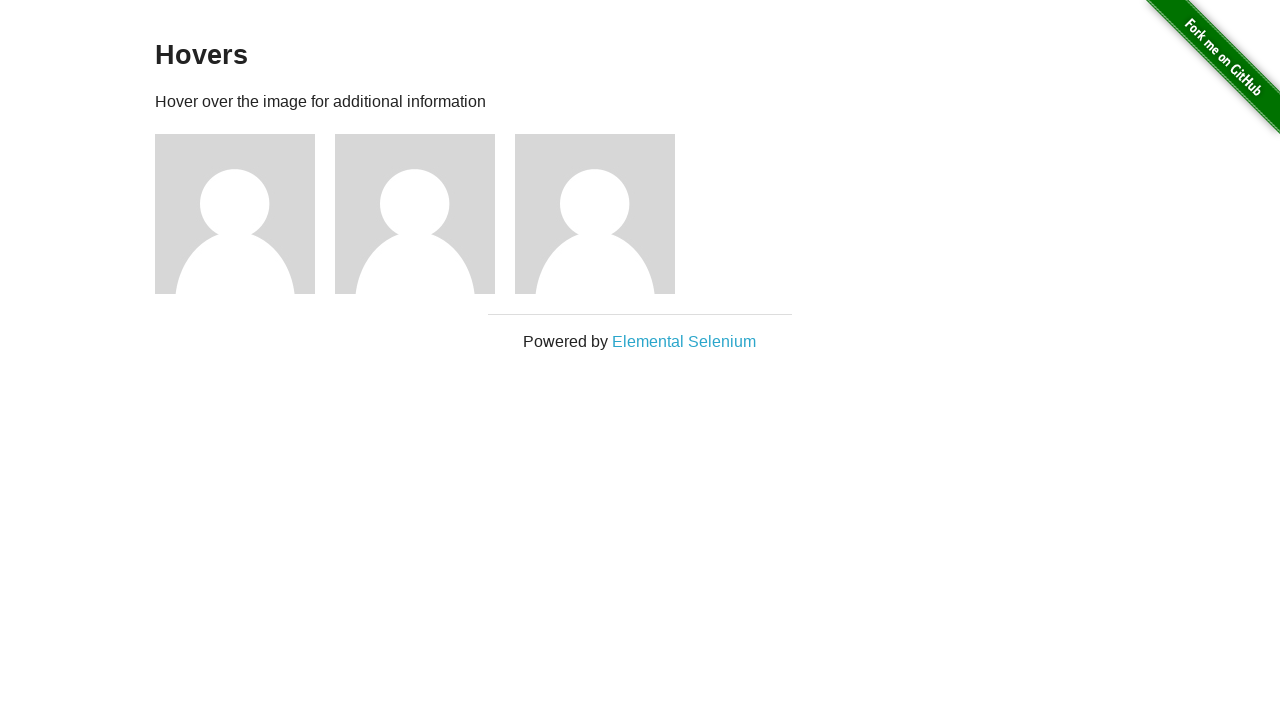

Located the first avatar figure element
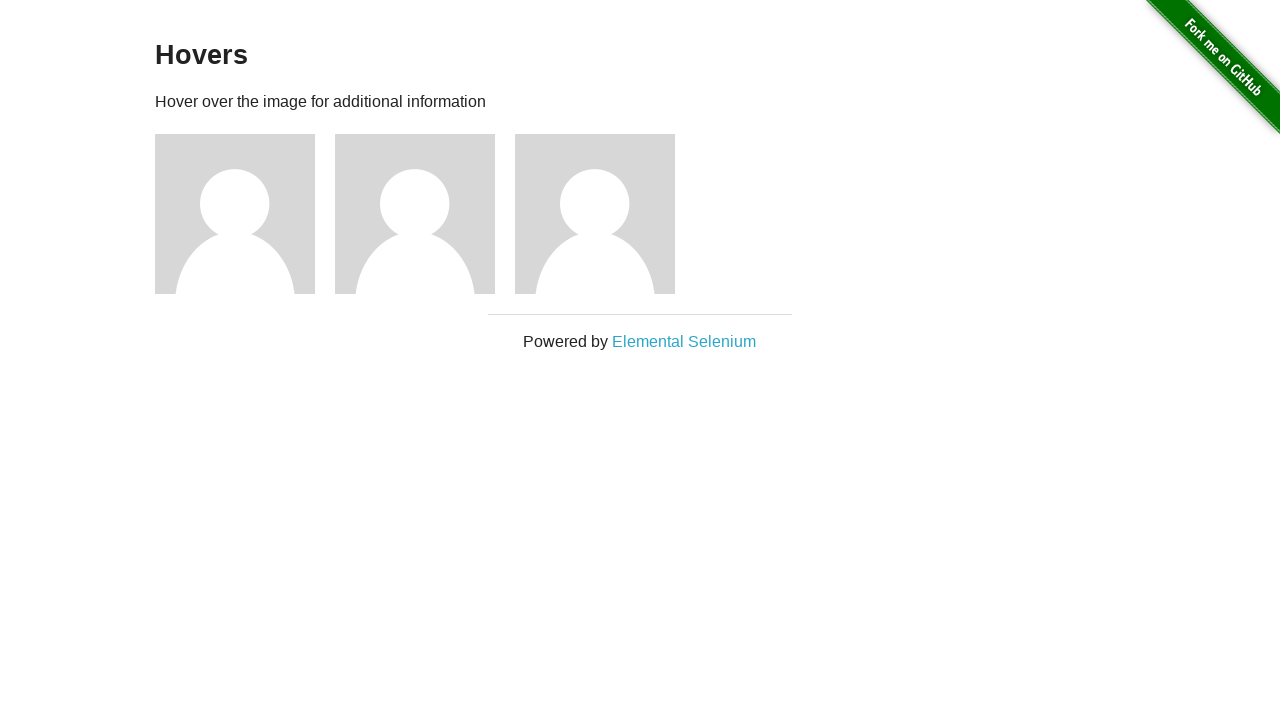

Hovered over the avatar image at (245, 214) on .figure >> nth=0
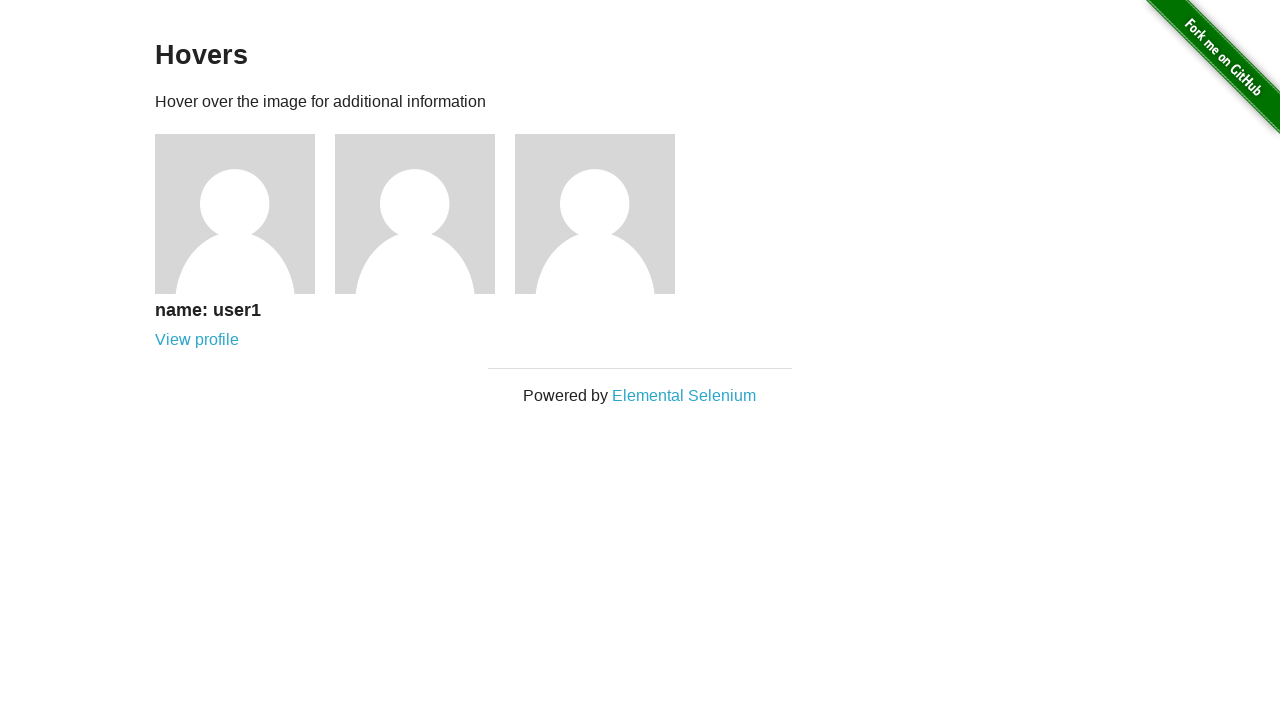

Waited for caption element to appear
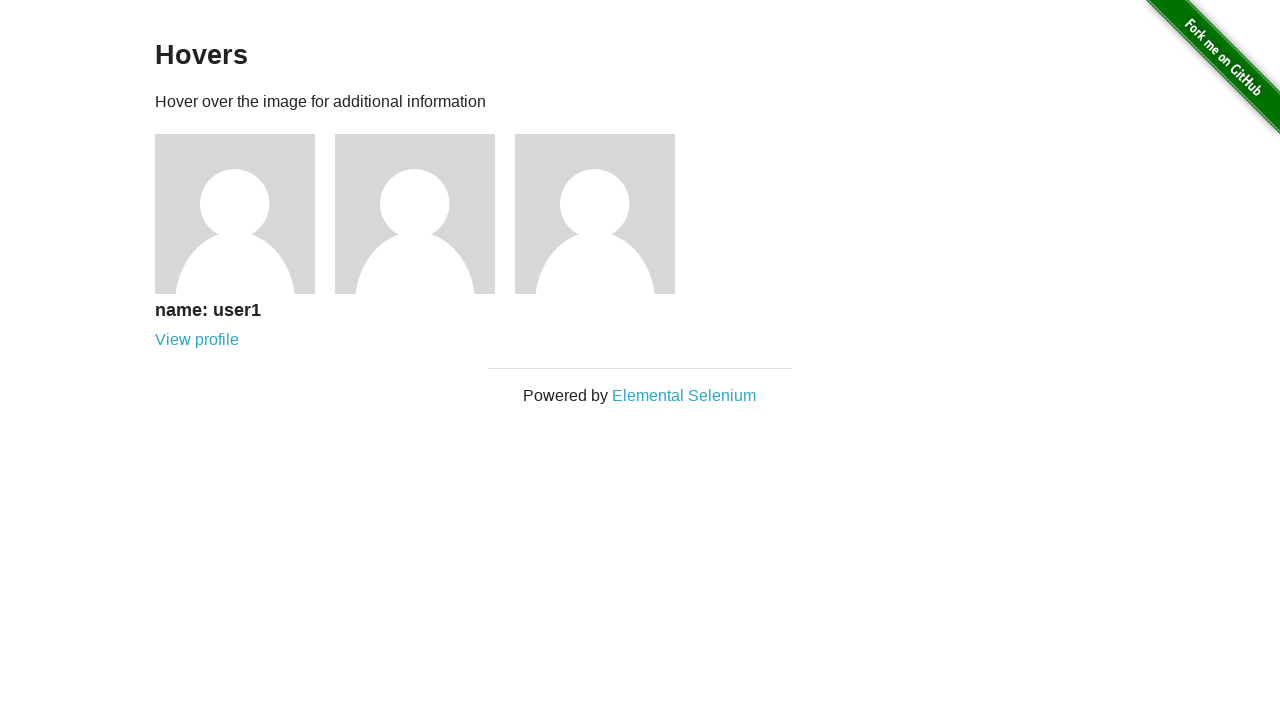

Located the caption element
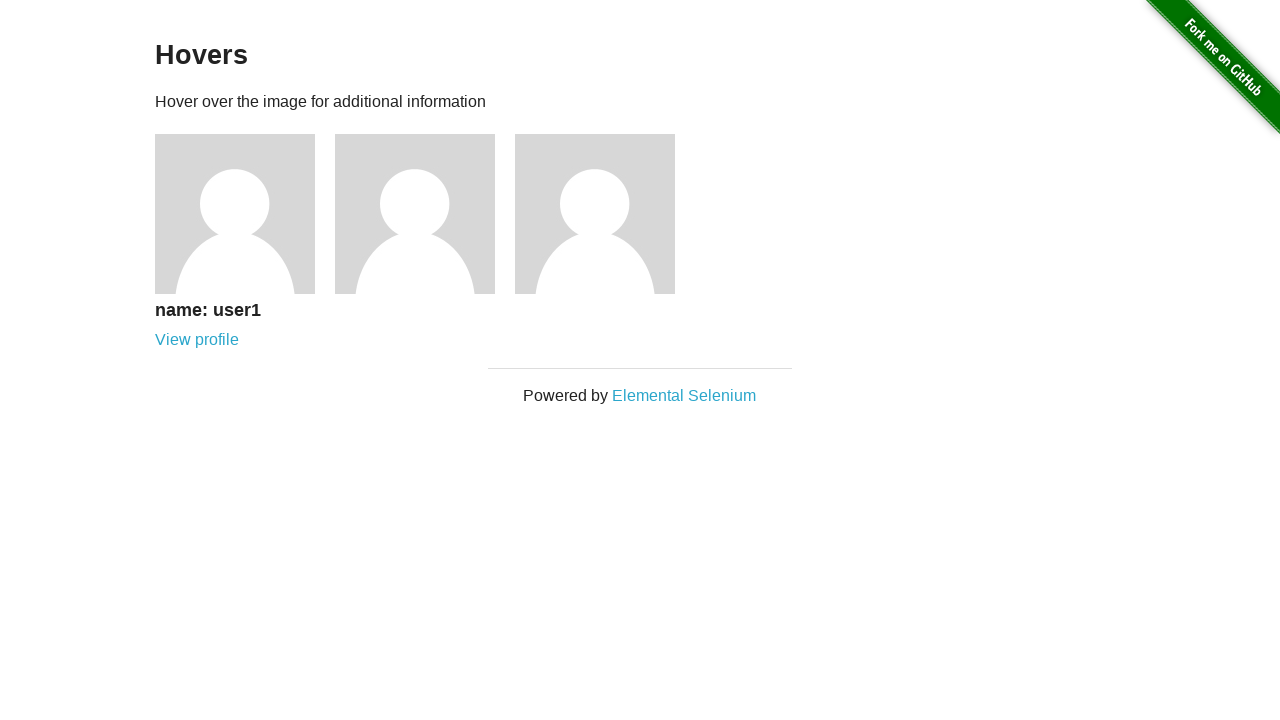

Verified that caption is visible after hover
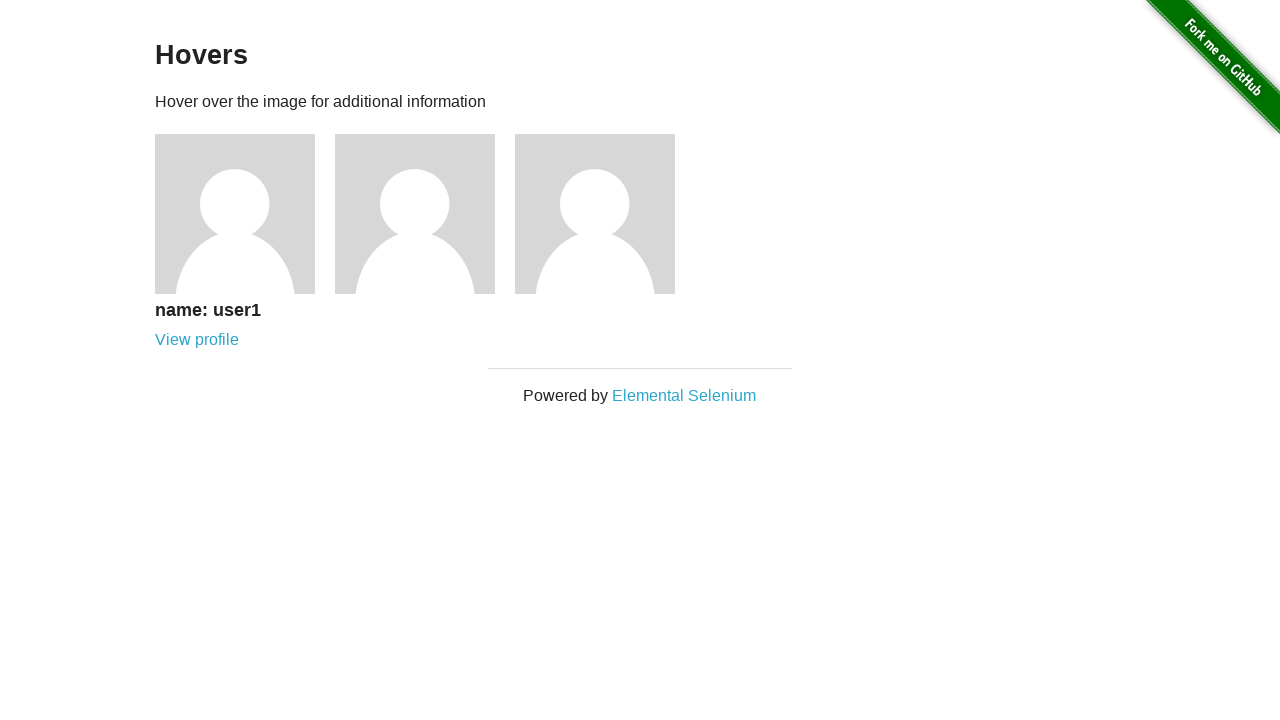

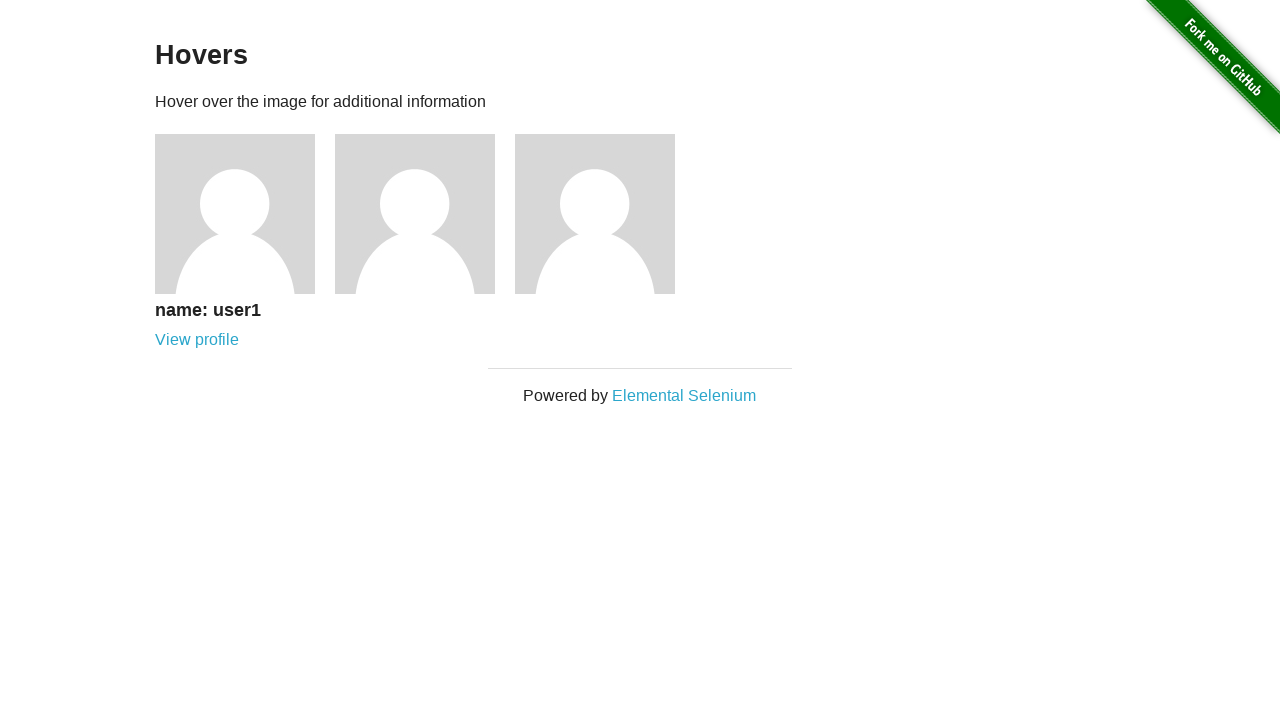